Navigates to the Spree Demo Site homepage and verifies the page title is "Spree Demo Site"

Starting URL: https://selenium.jacobparr.com

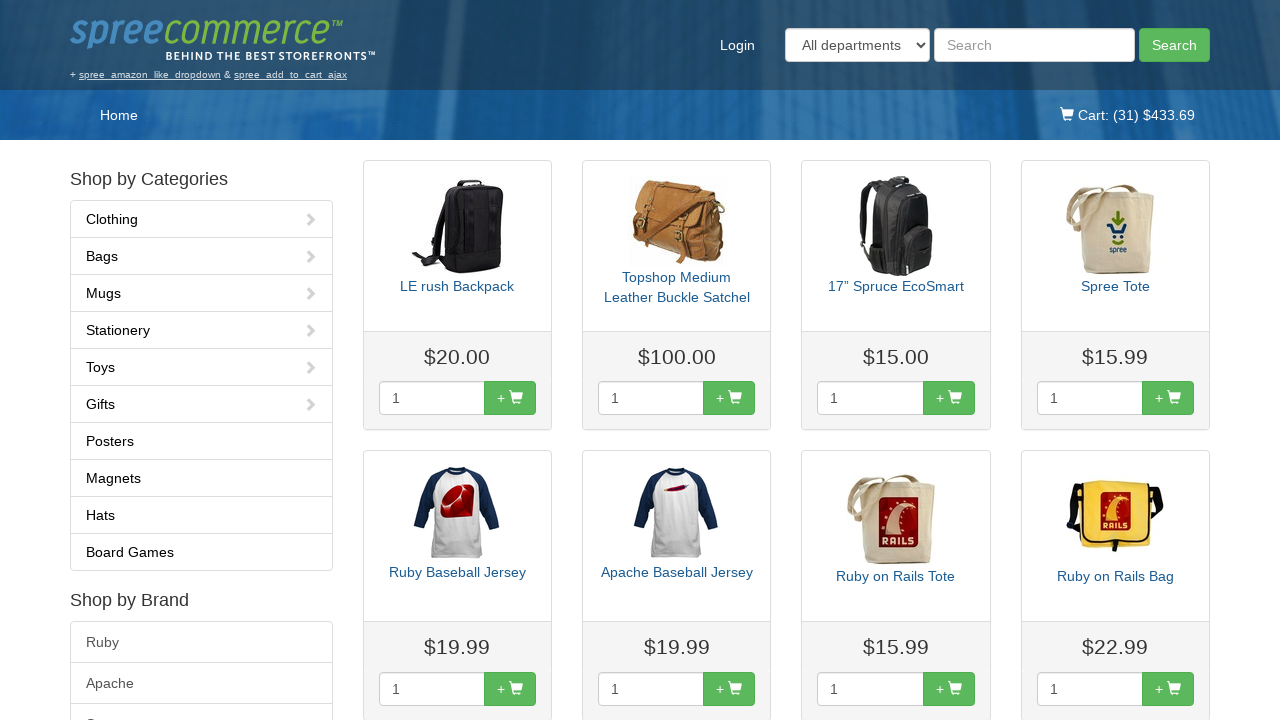

Navigated to Spree Demo Site homepage
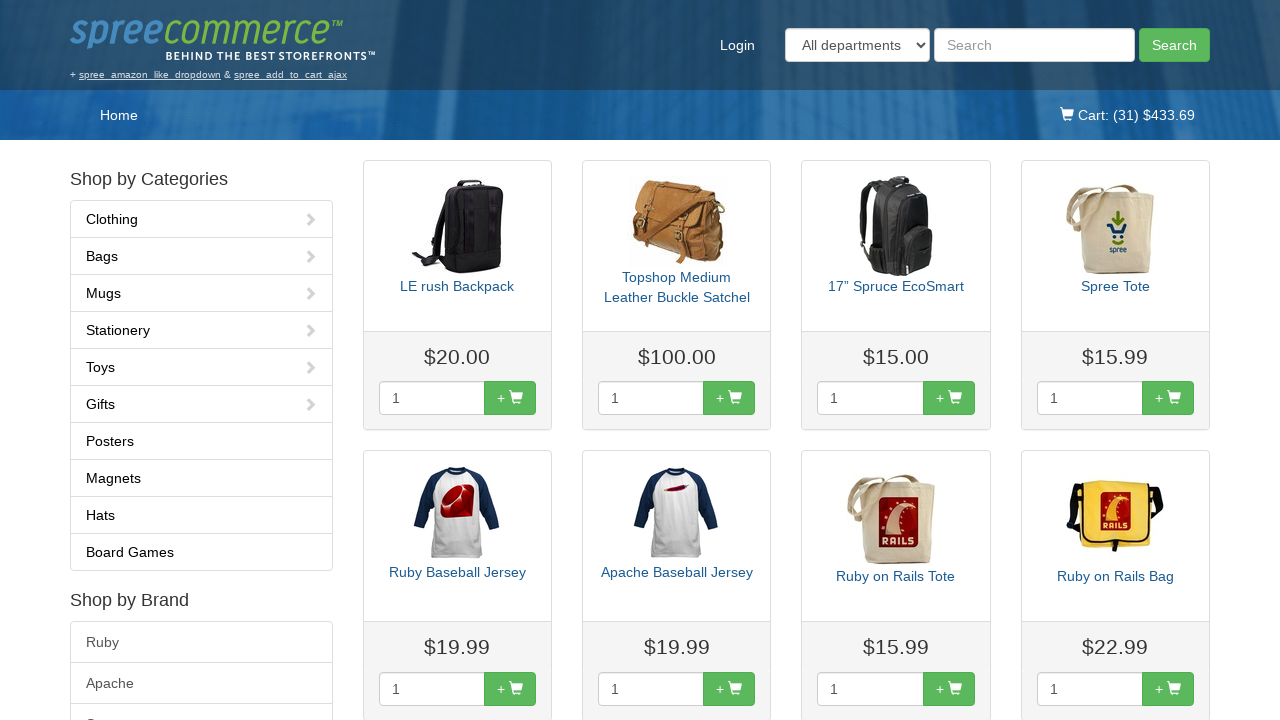

Verified page title is 'Spree Demo Site'
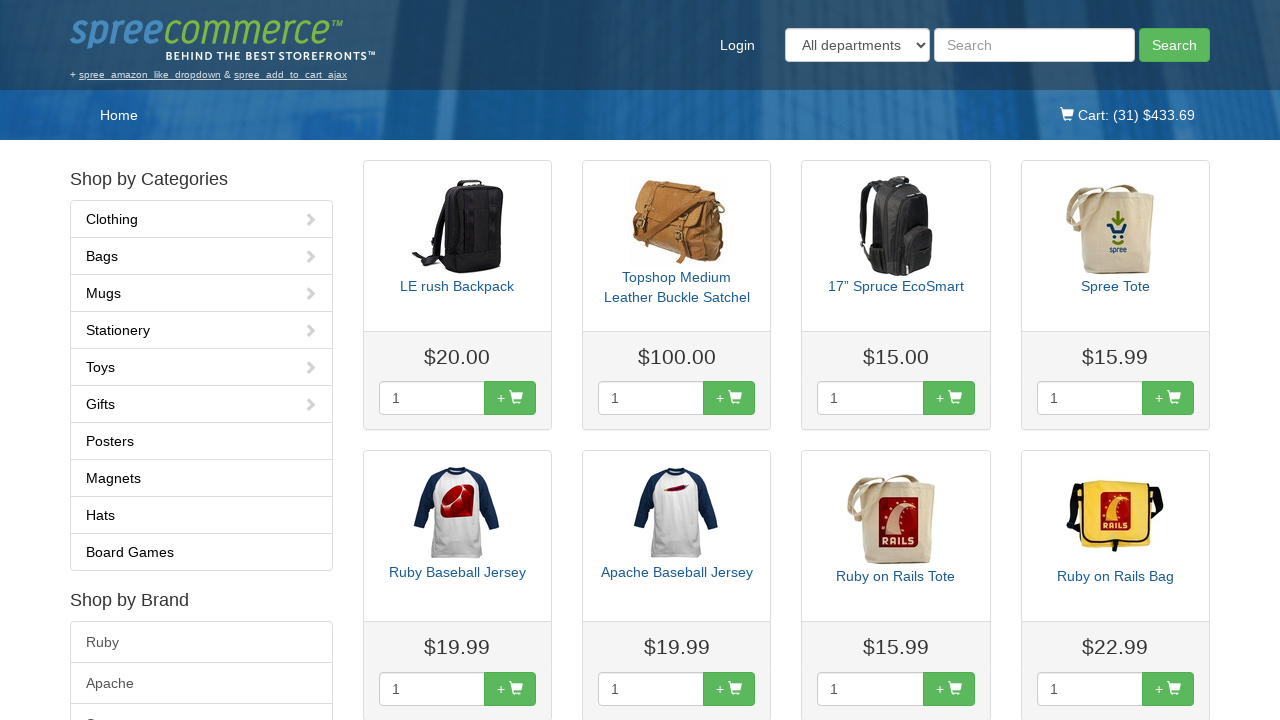

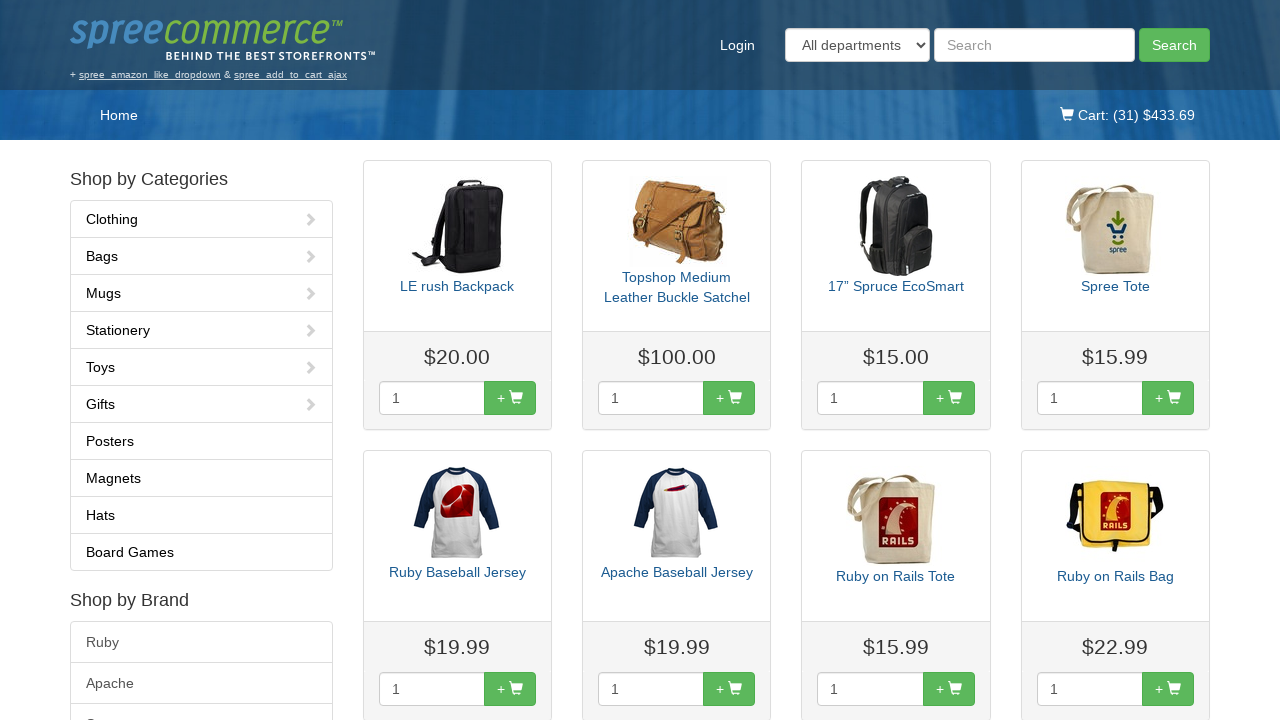